Tests selecting all three checkboxes (Apple, Pear, Orange) and verifying all values are shown as selected

Starting URL: https://test-with-me-app.vercel.app/learning/web-elements/elements/checkbox

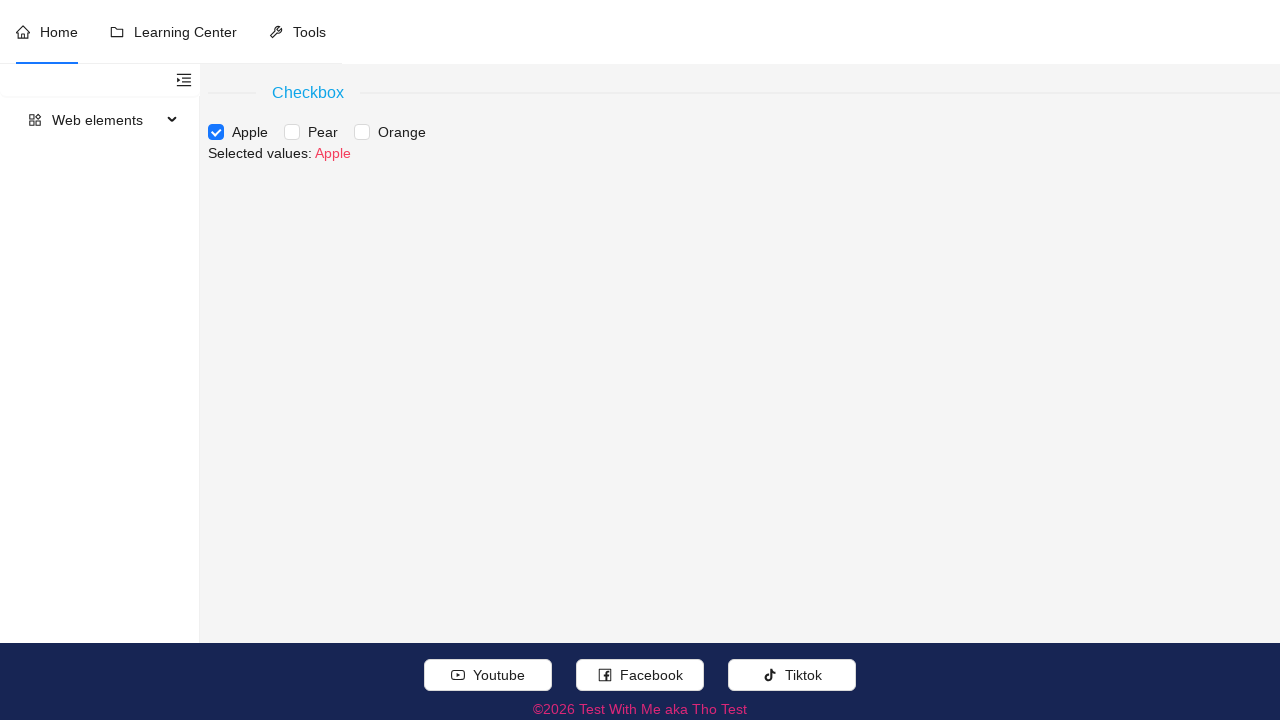

Navigated to checkbox test page
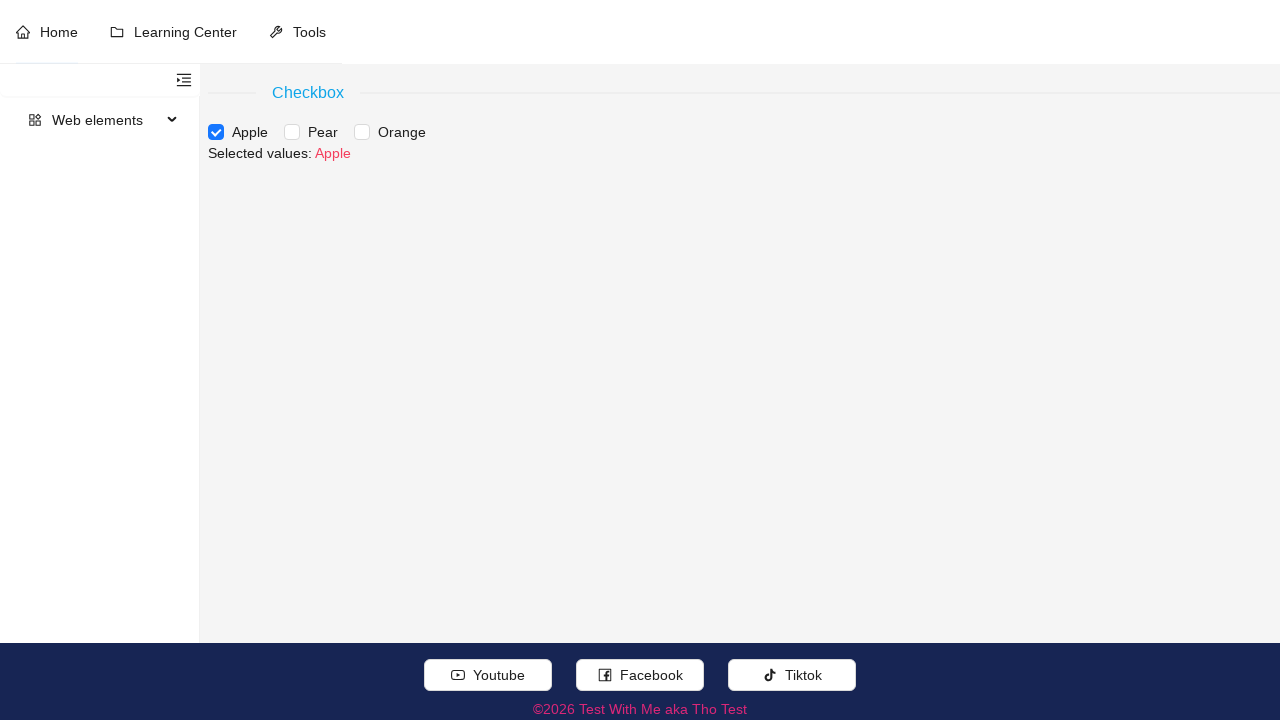

Located Apple checkbox element
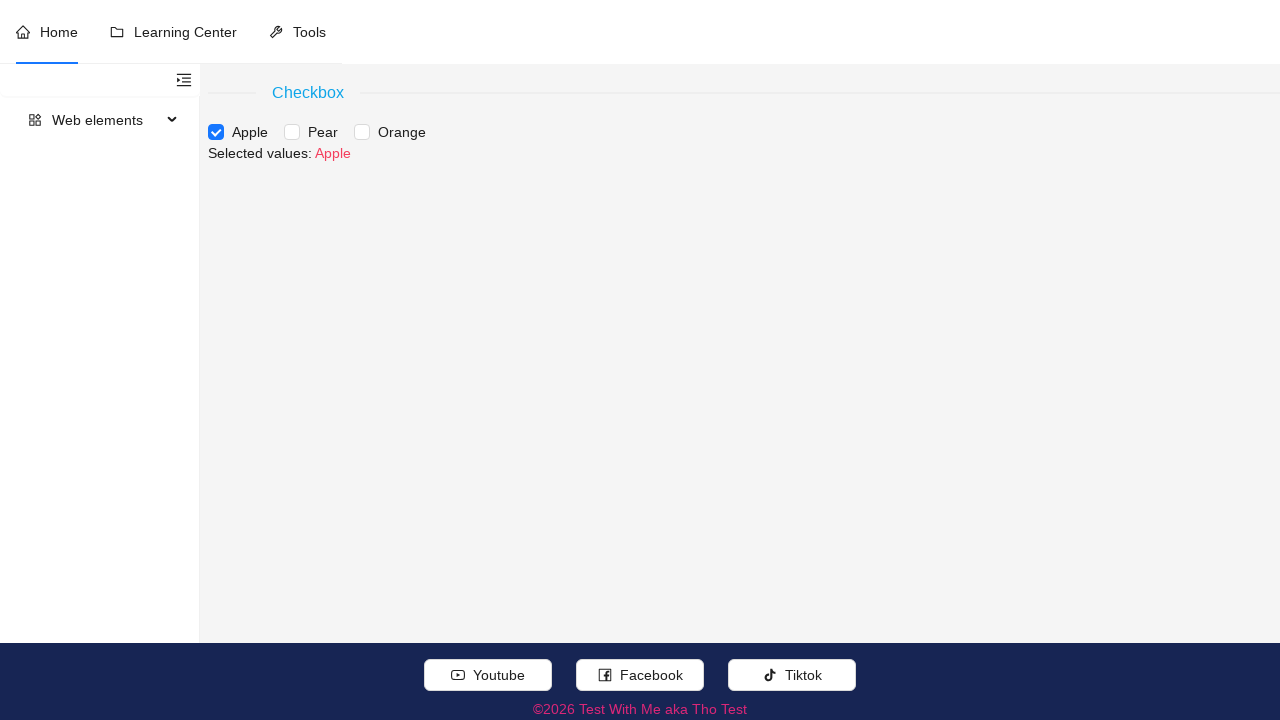

Apple checkbox was already selected
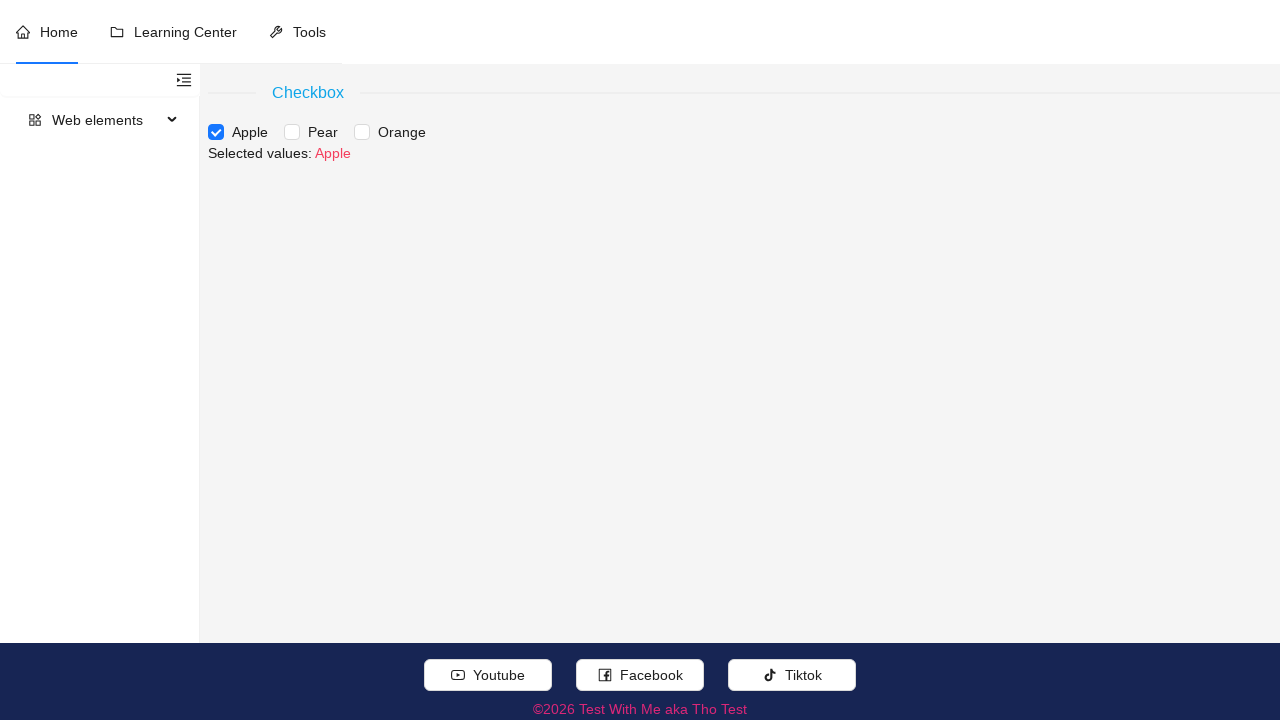

Located Pear checkbox element
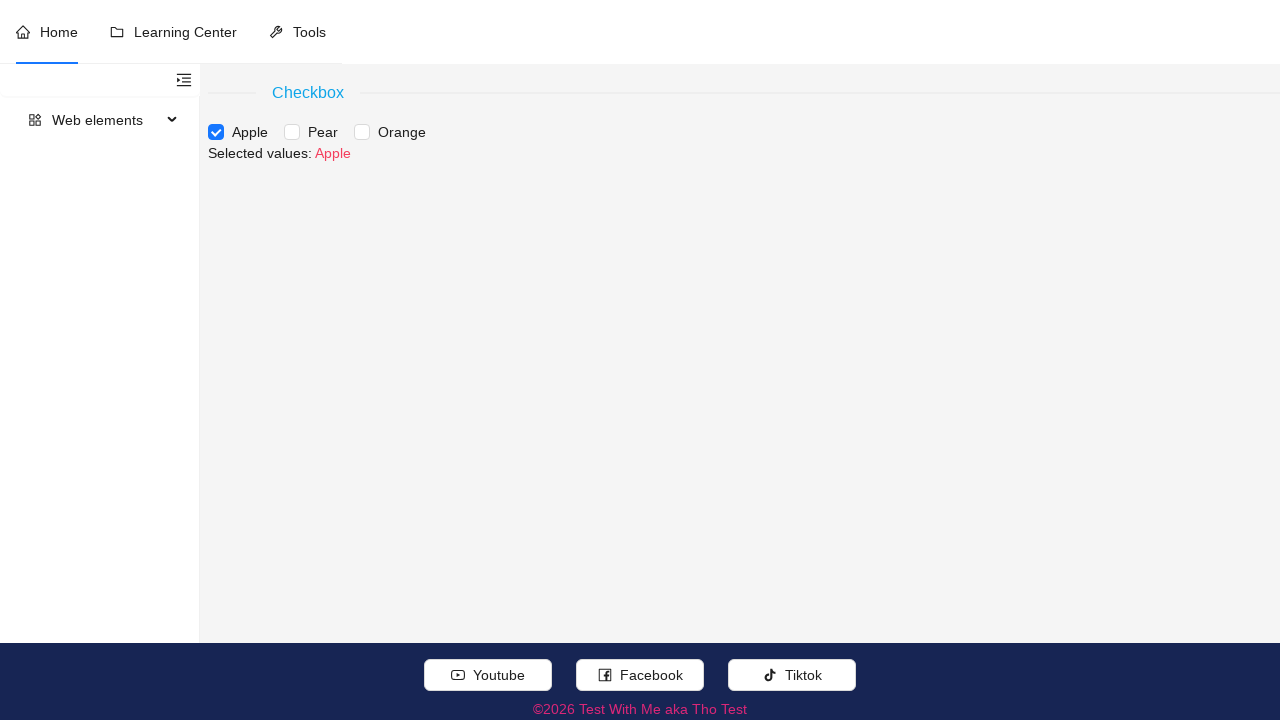

Selected Pear checkbox
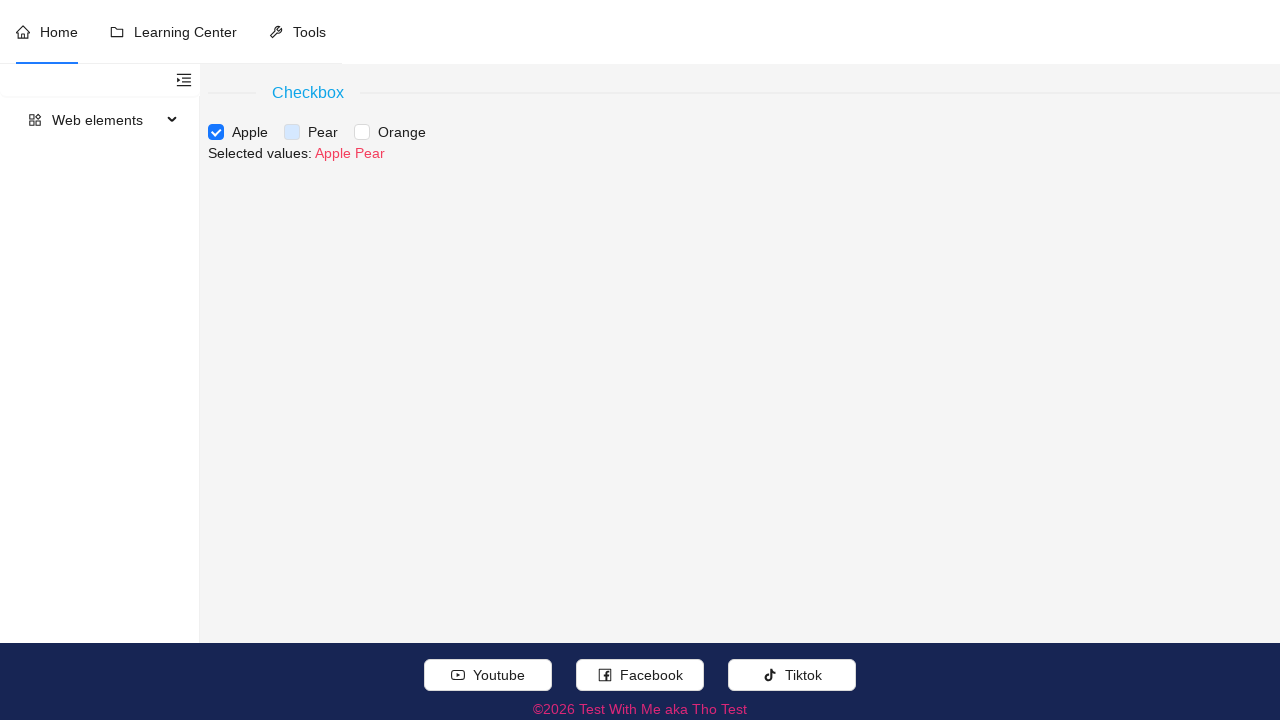

Located Orange checkbox element
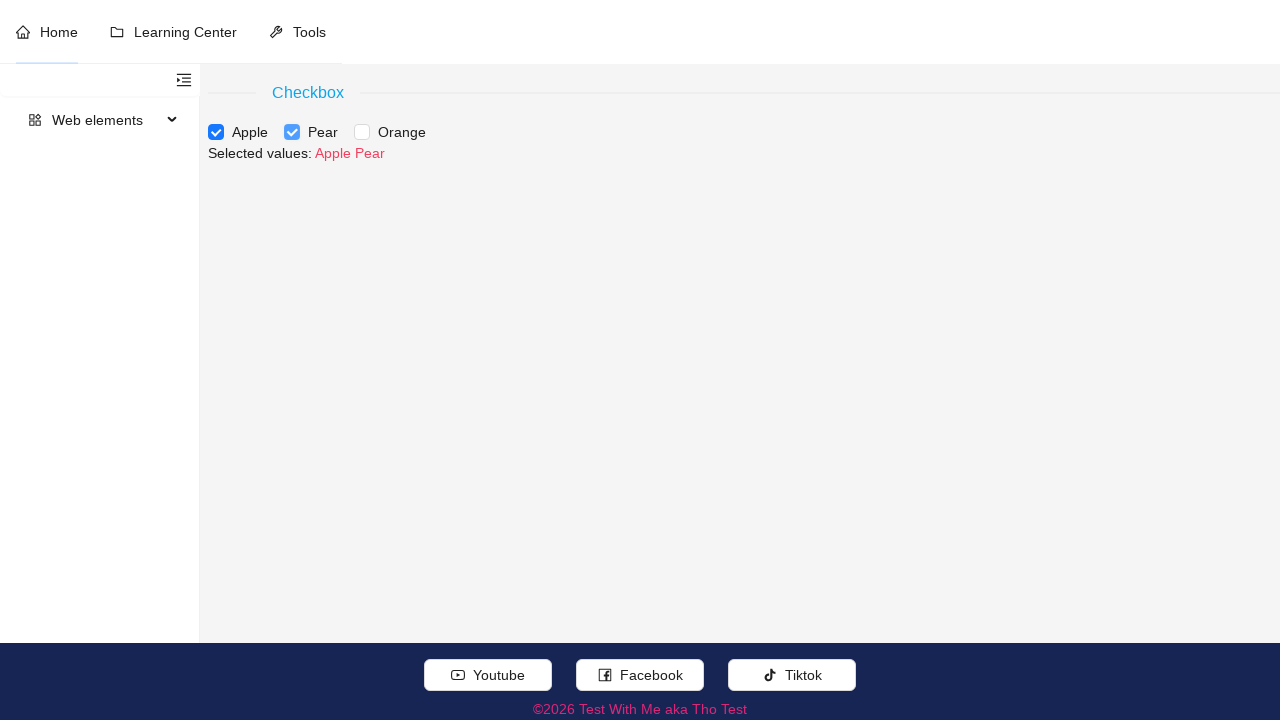

Selected Orange checkbox
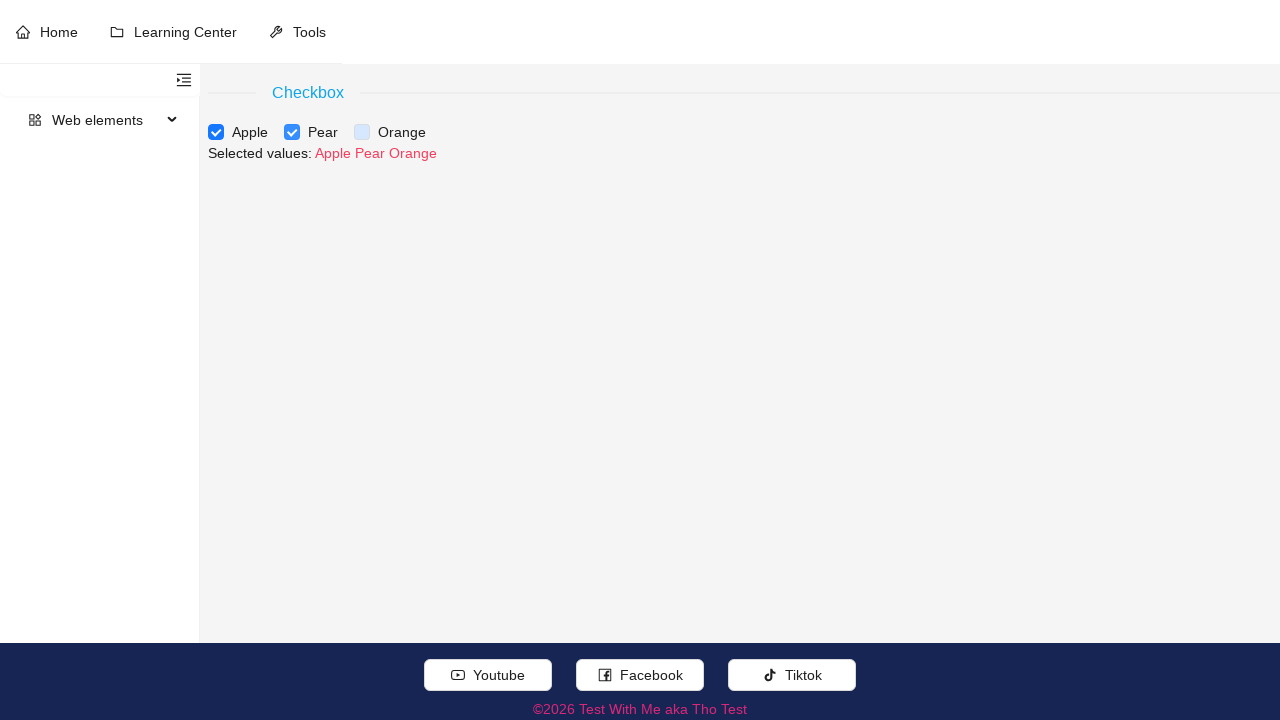

Located selected values display element
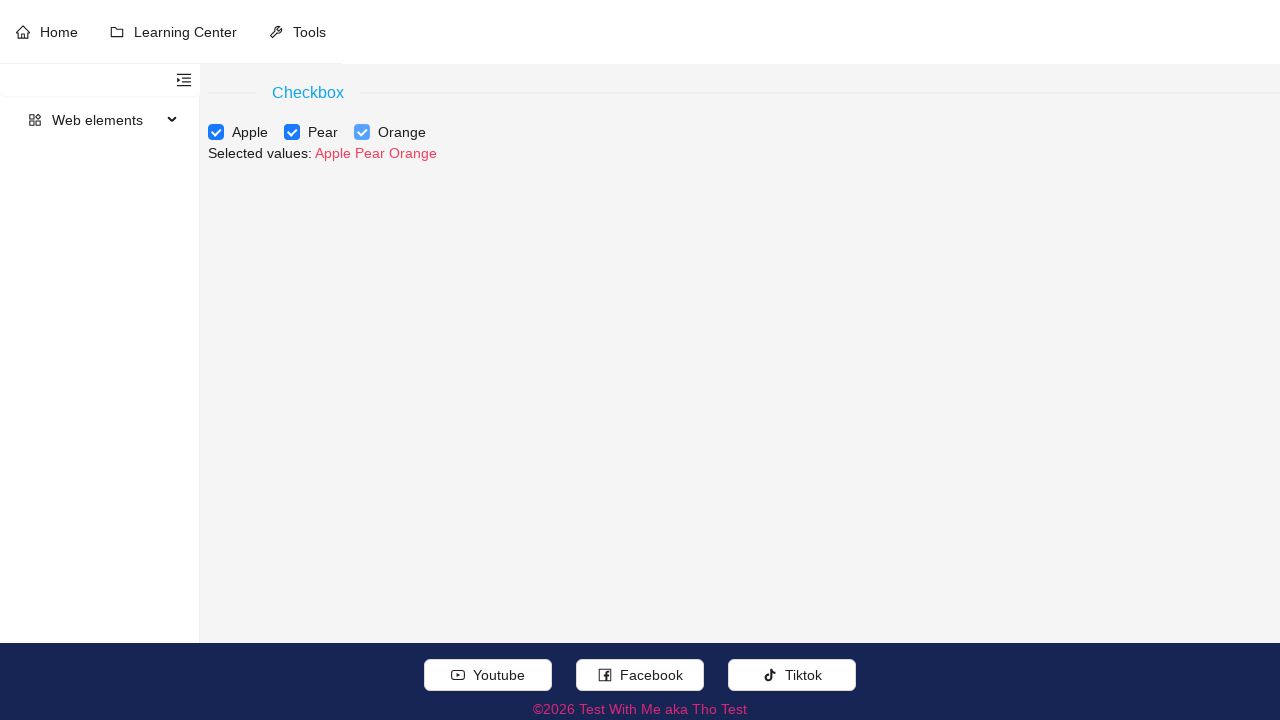

Verified that all three checkboxes (Apple, Pear, Orange) are selected and displayed
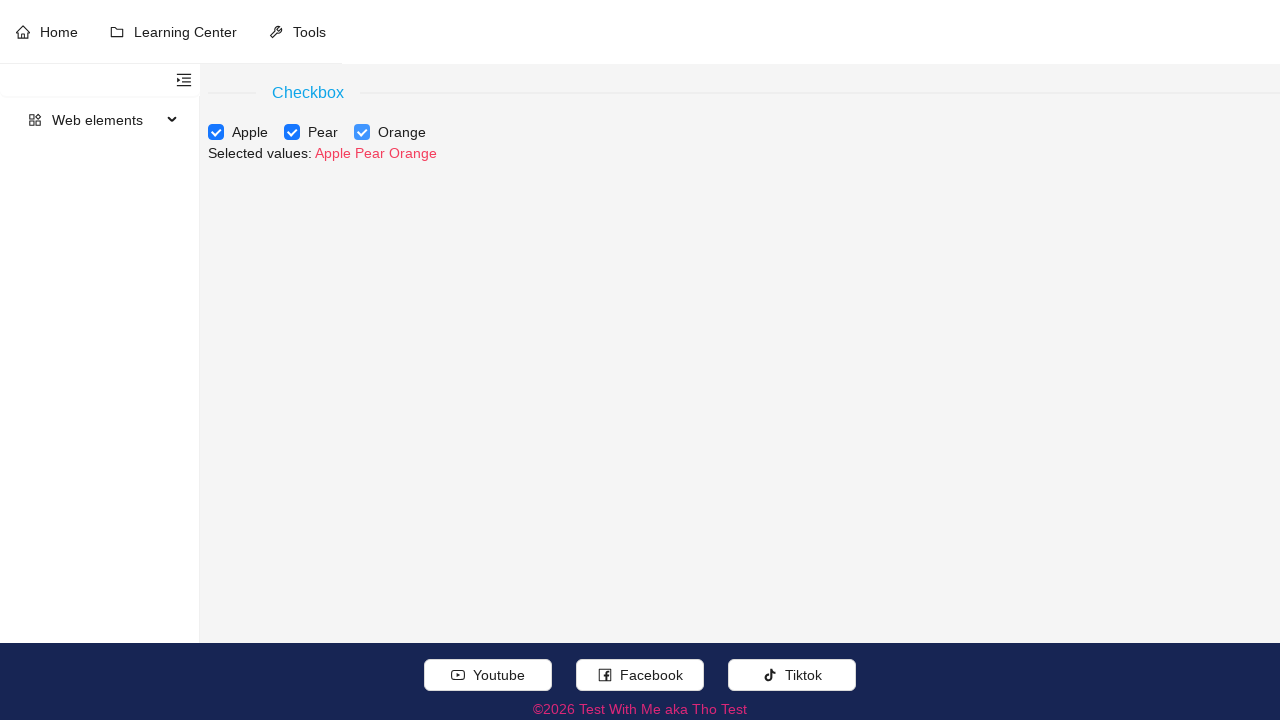

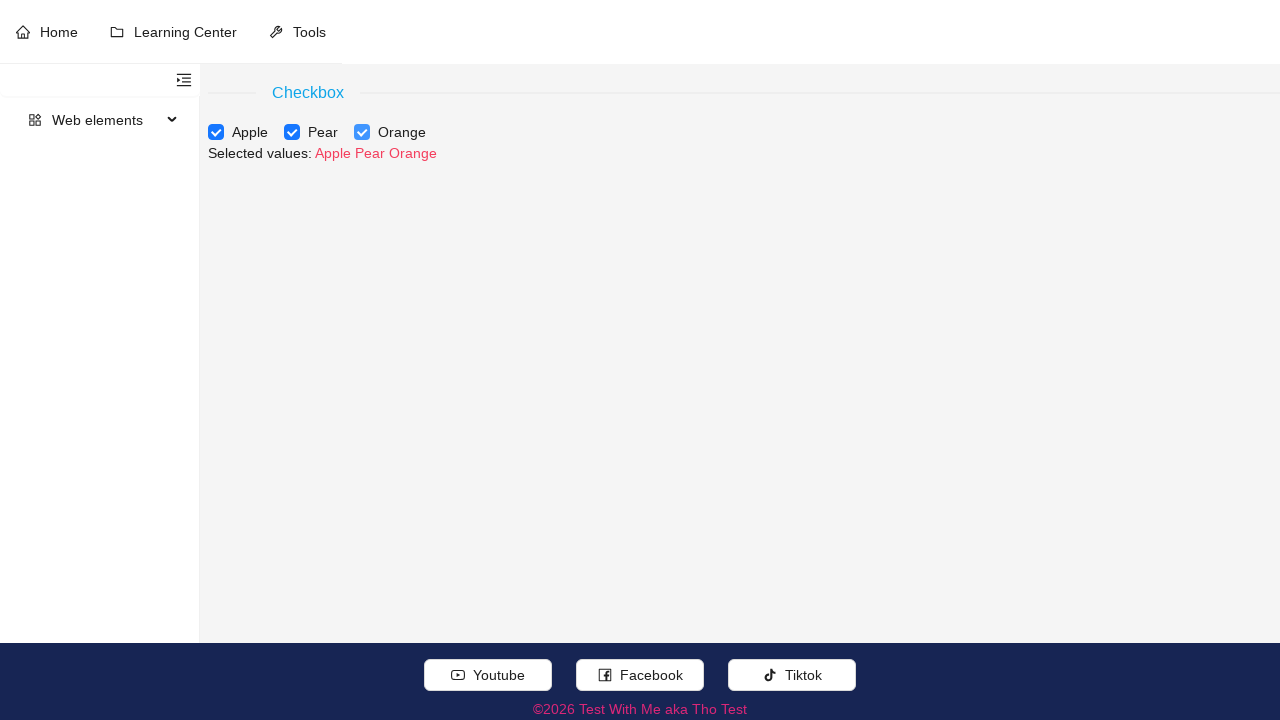